Tests double-click functionality on W3Schools example page by clearing a field, entering text, and double-clicking a button to copy text between fields

Starting URL: https://www.w3schools.com/tags/tryit.asp?filename=tryhtml5_ev_ondblclick3

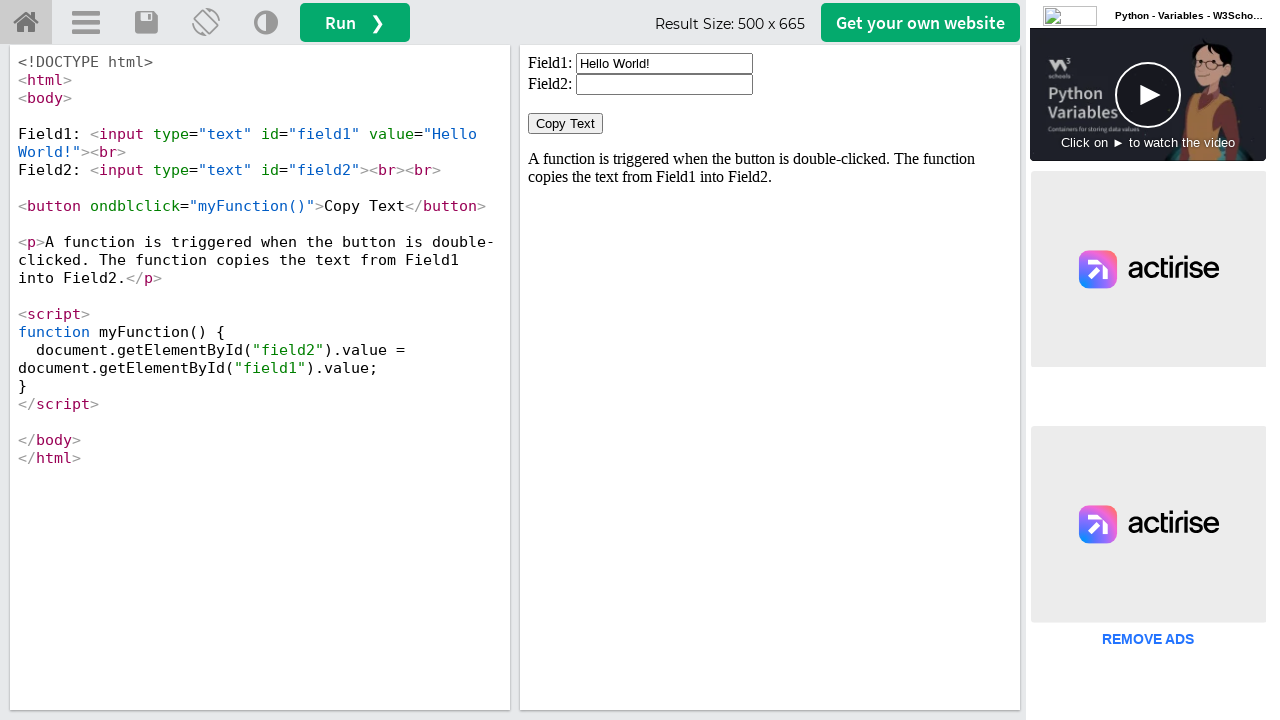

Located iframe#iframeResult containing the example
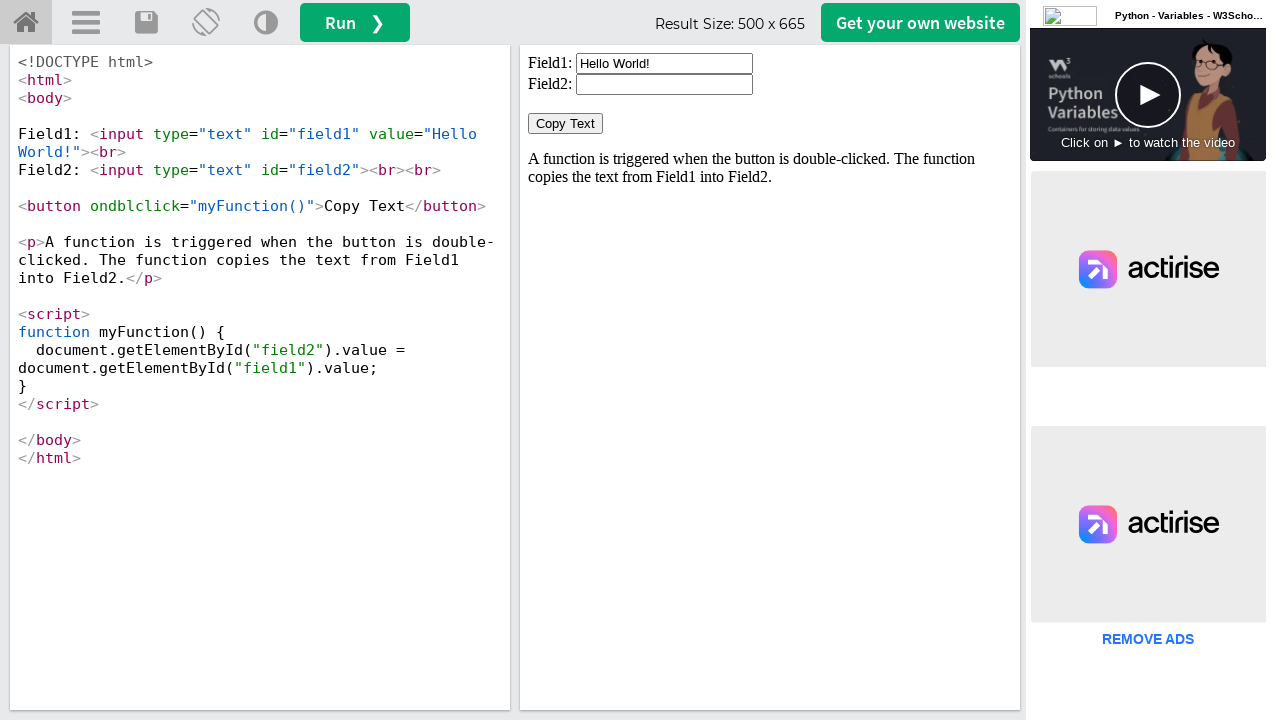

Located input#field1
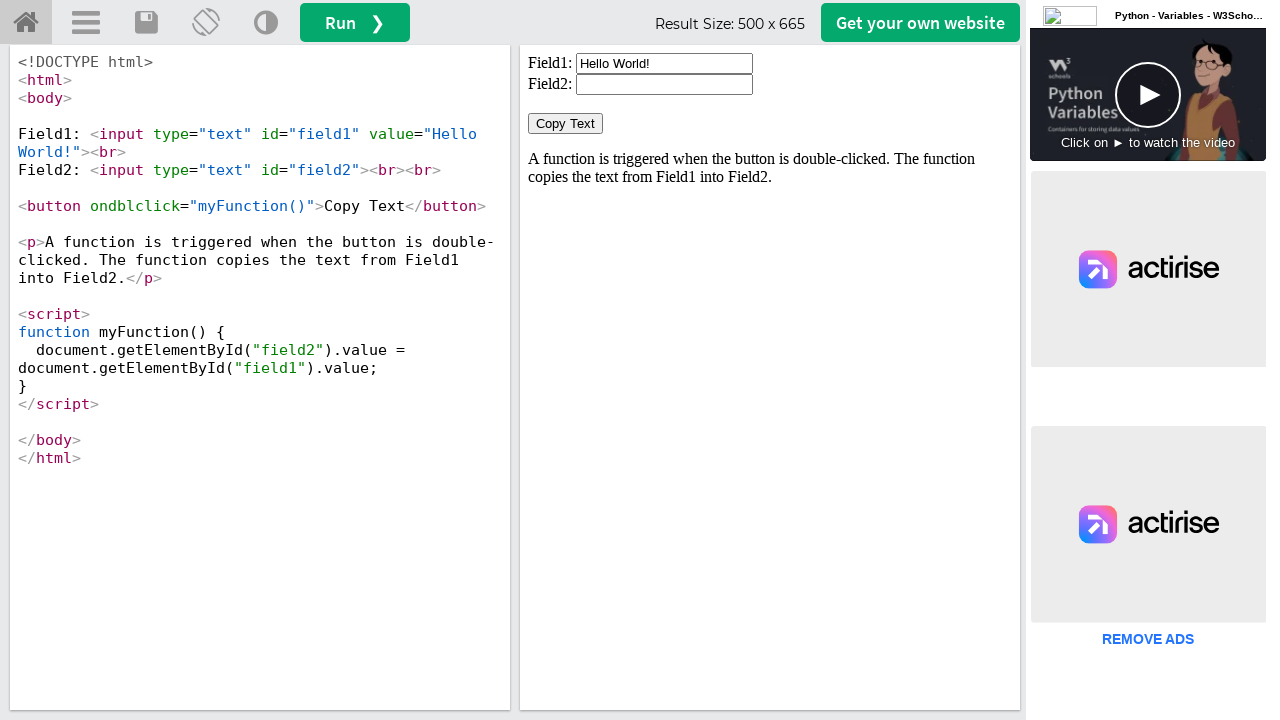

Cleared field1 on iframe#iframeResult >> internal:control=enter-frame >> input#field1
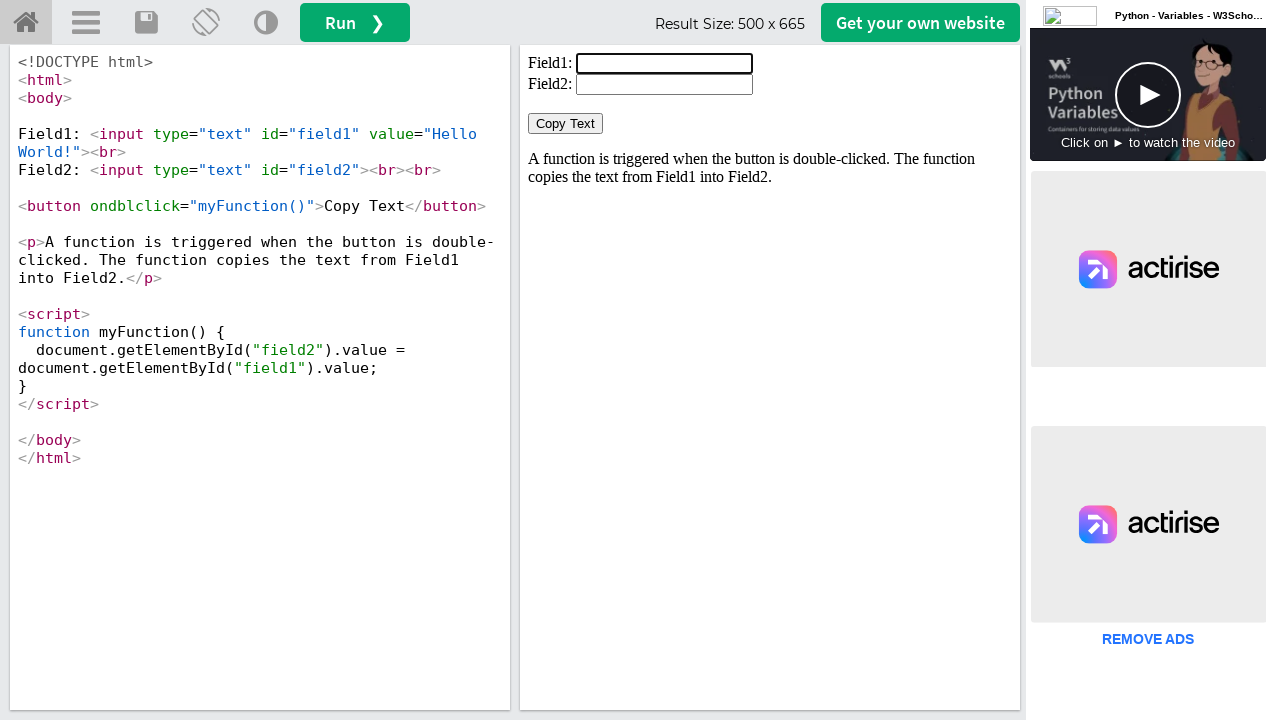

Filled field1 with 'WELCOME' on iframe#iframeResult >> internal:control=enter-frame >> input#field1
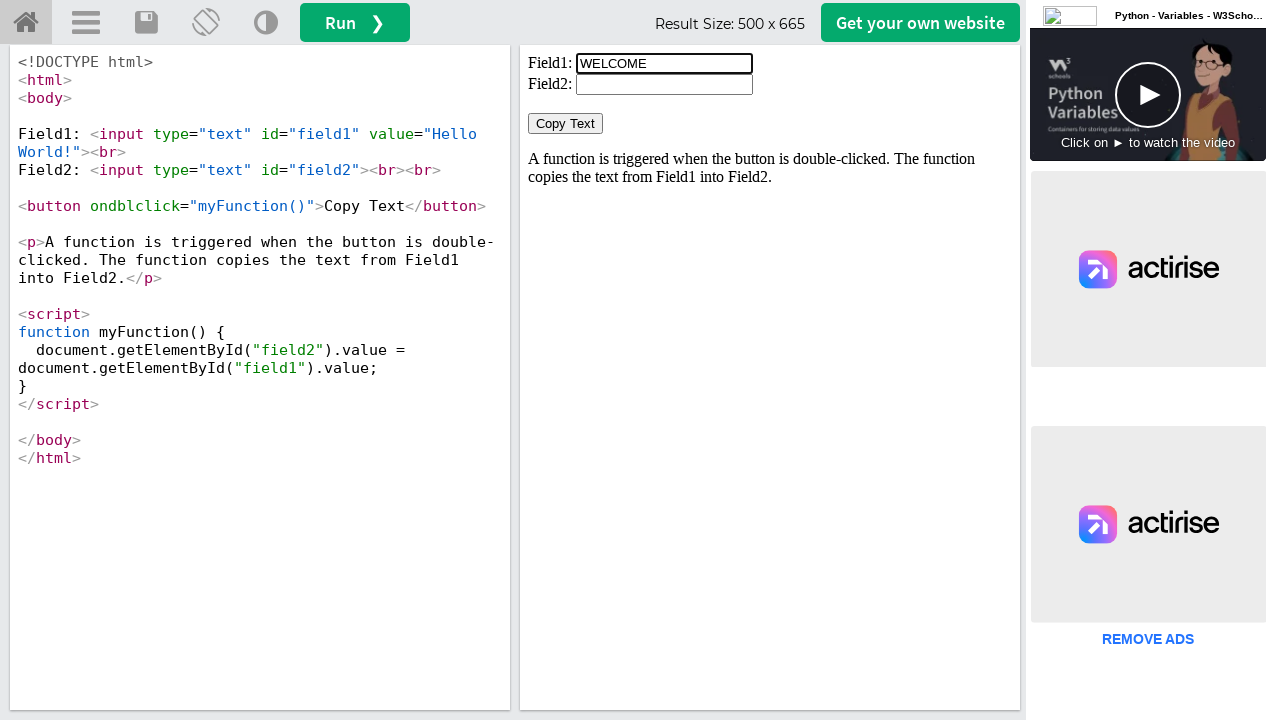

Located 'Copy Text' button
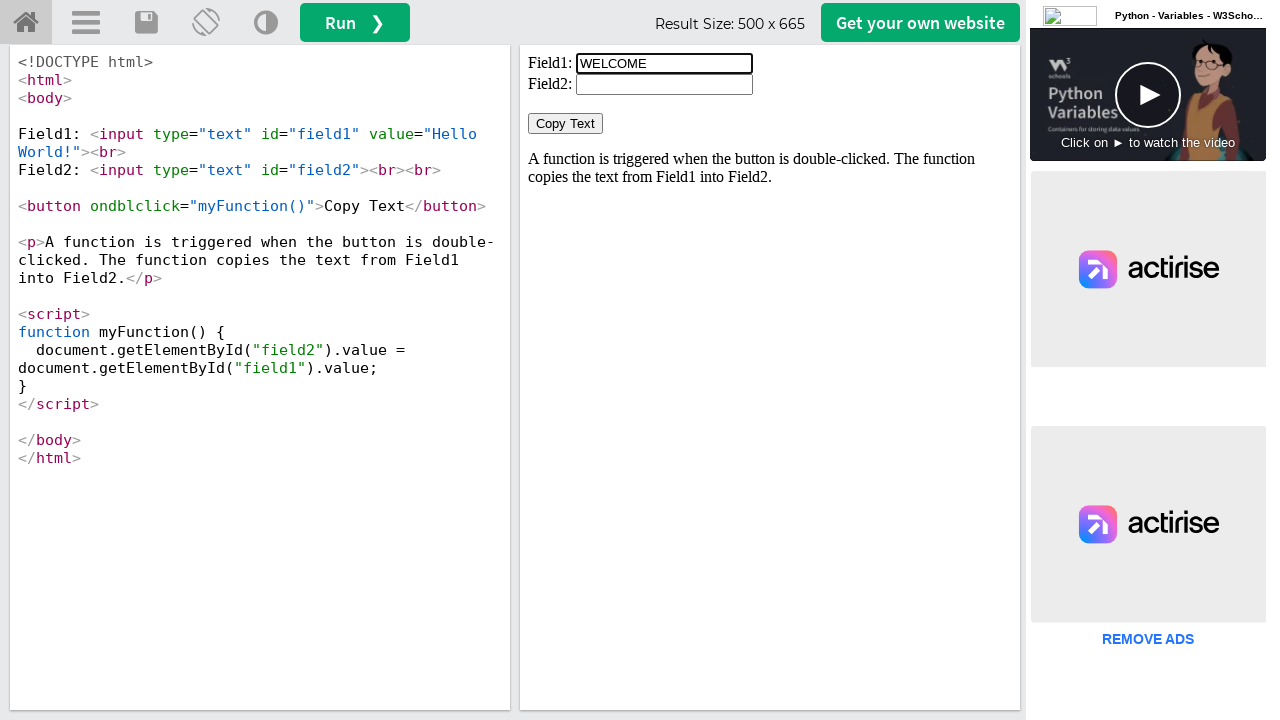

Double-clicked the 'Copy Text' button to copy text from field1 to field2 at (566, 124) on iframe#iframeResult >> internal:control=enter-frame >> button:has-text('Copy Tex
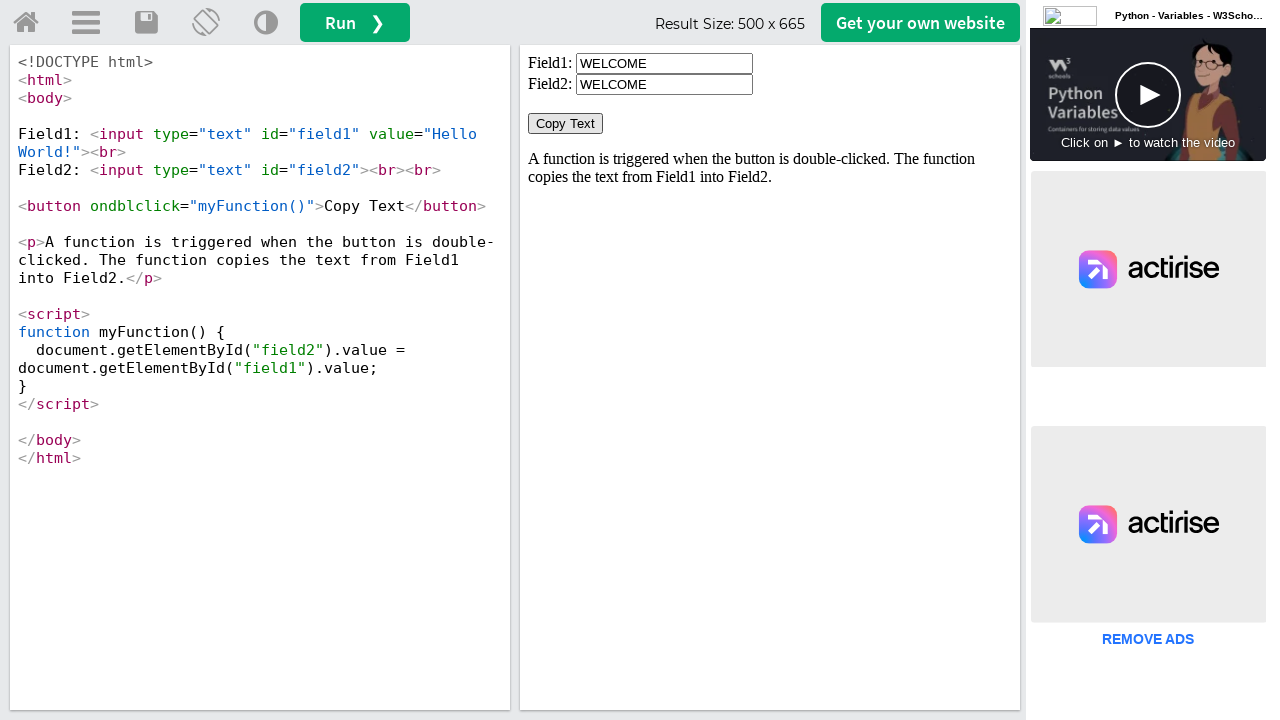

Located input#field2
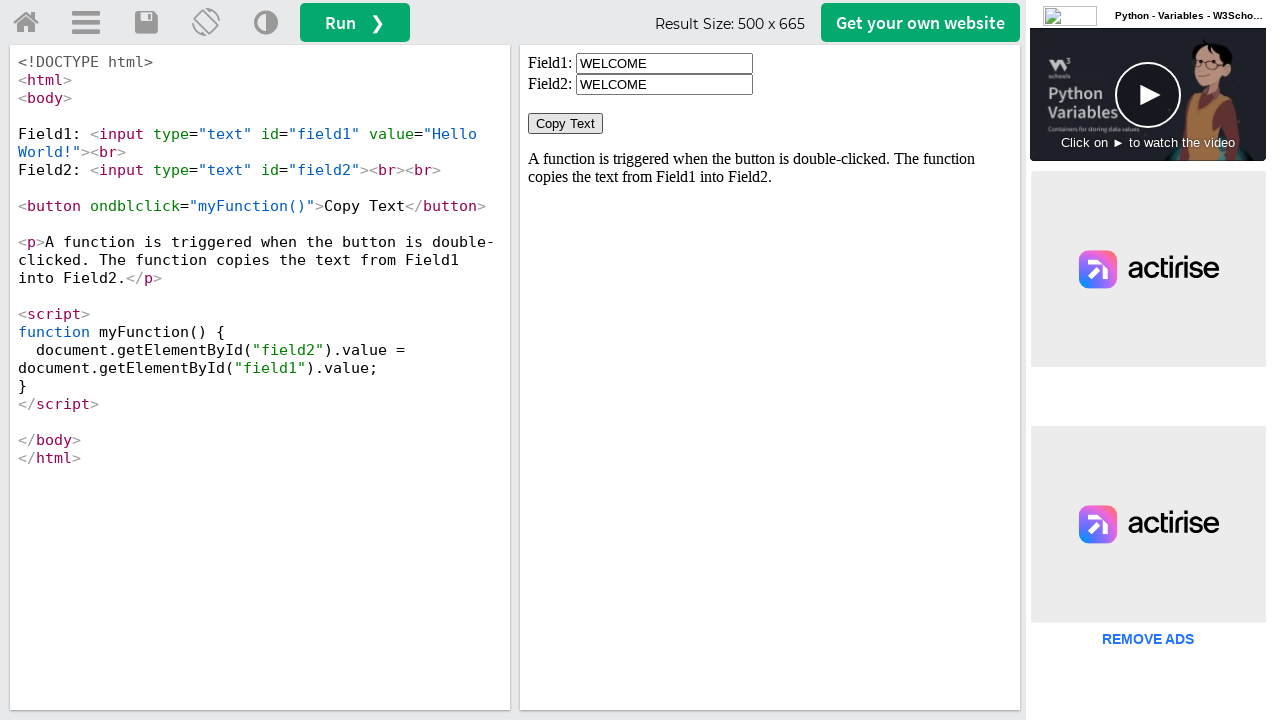

Retrieved value from field1
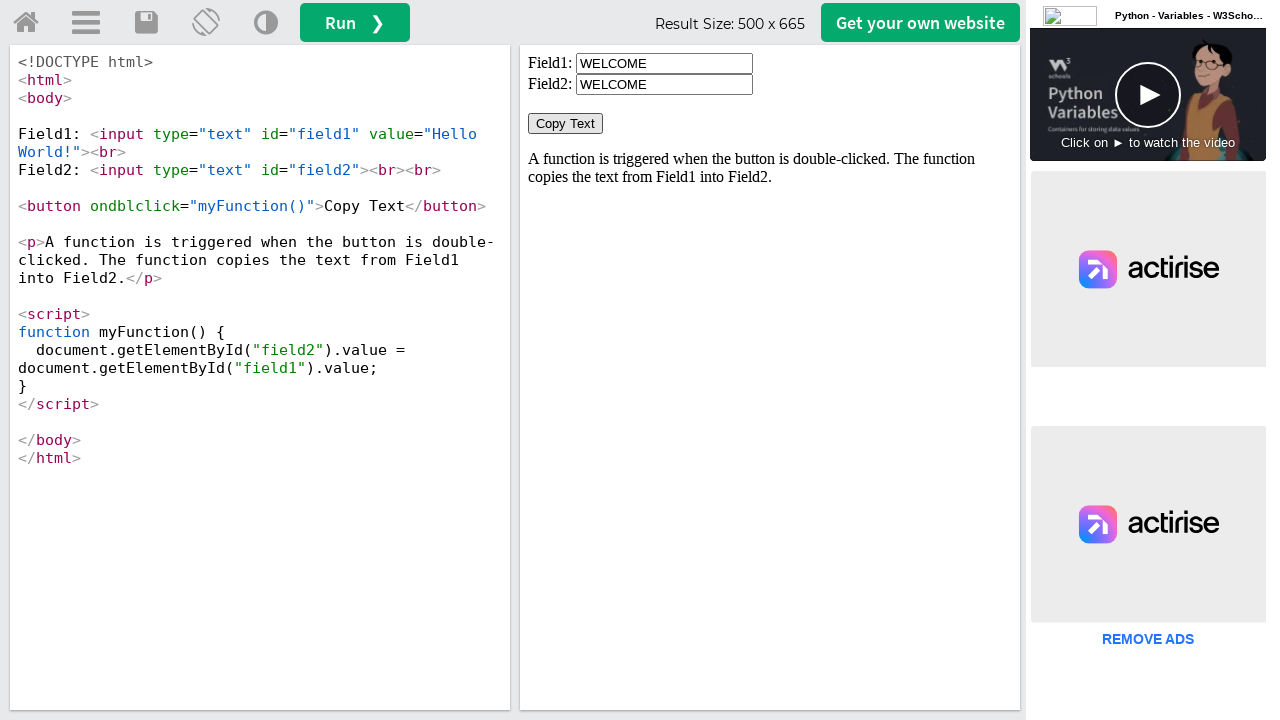

Retrieved value from field2
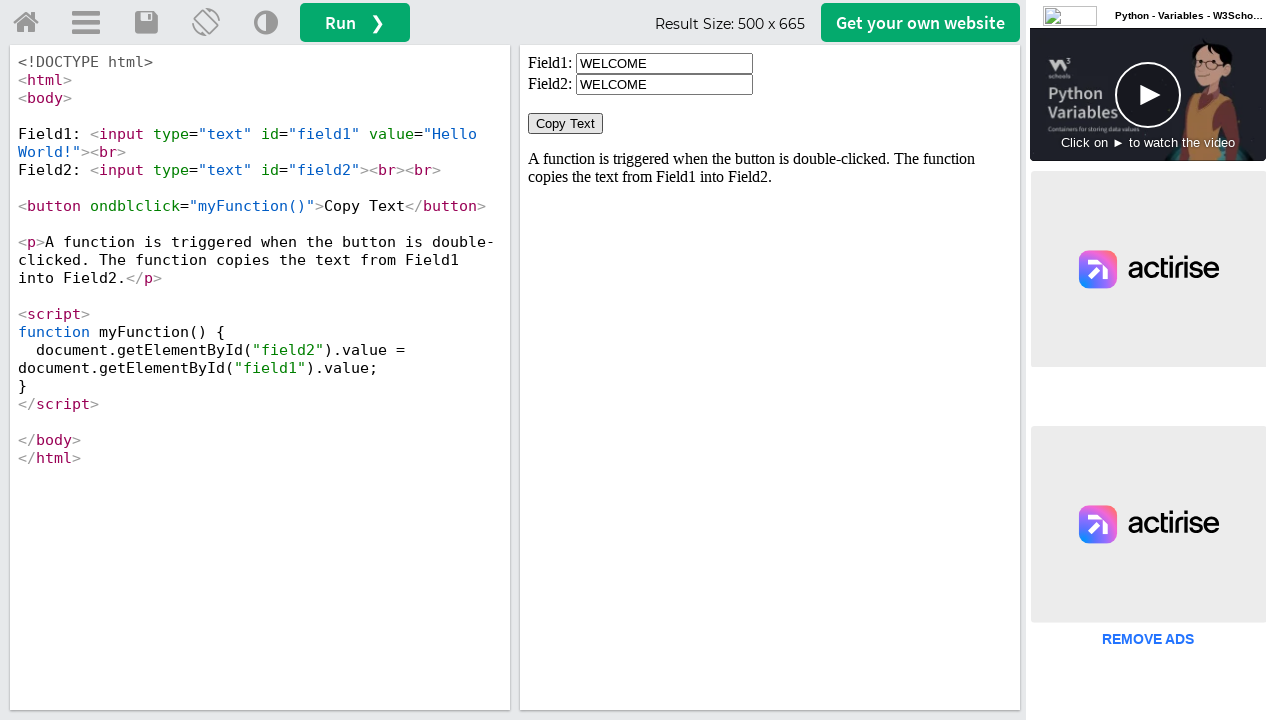

Verified: Text successfully copied from field1 to field2
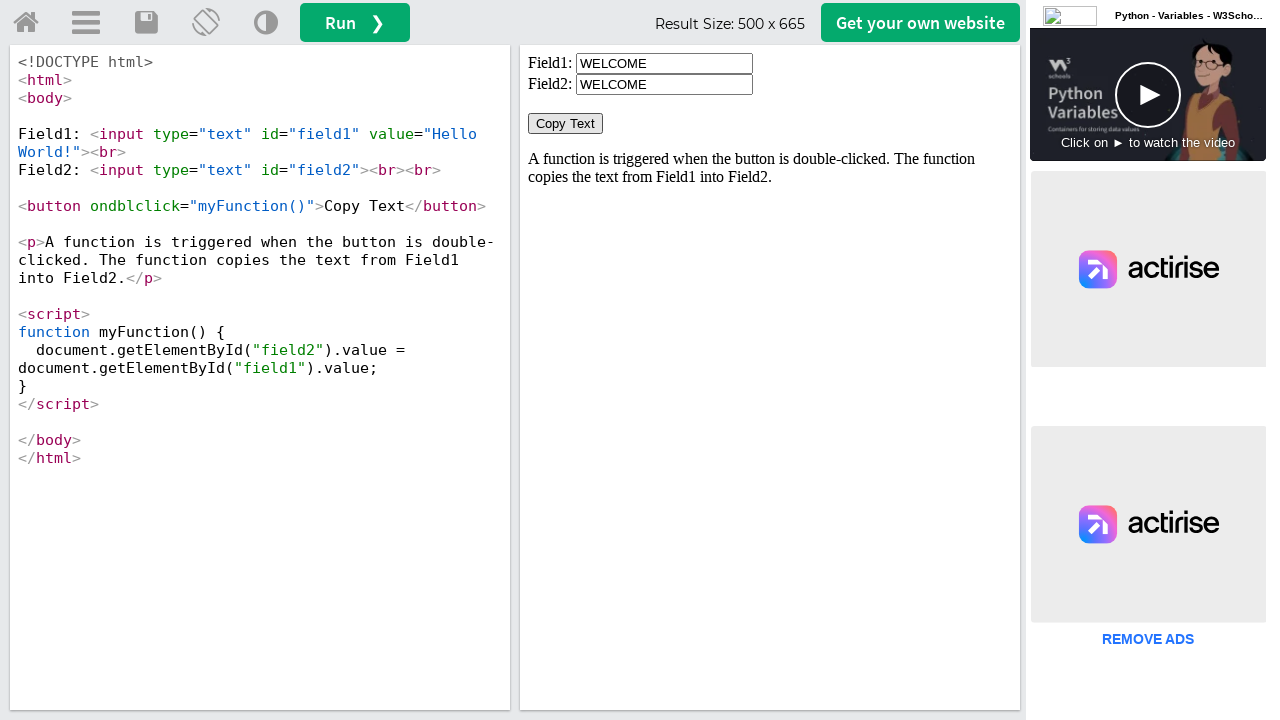

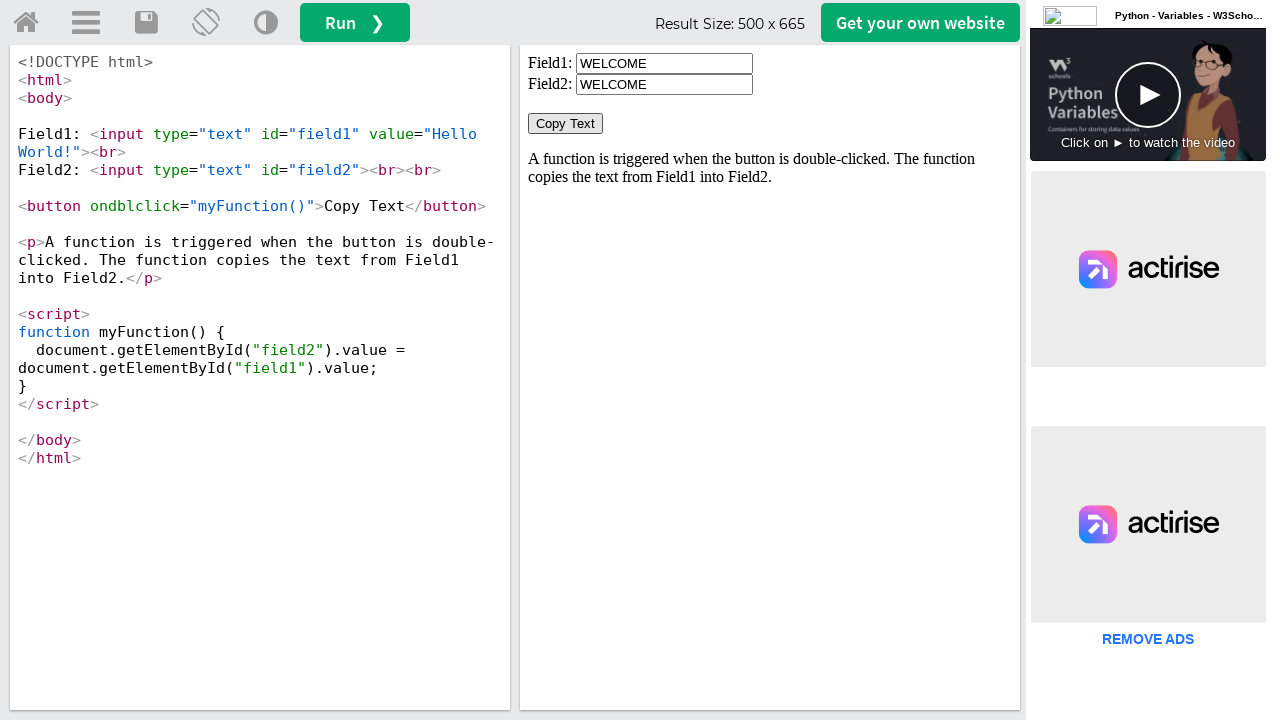